Navigates to Top Lists menu and Top Rated submenu to check Shakespeare language position (alternate implementation)

Starting URL: http://www.99-bottles-of-beer.net/

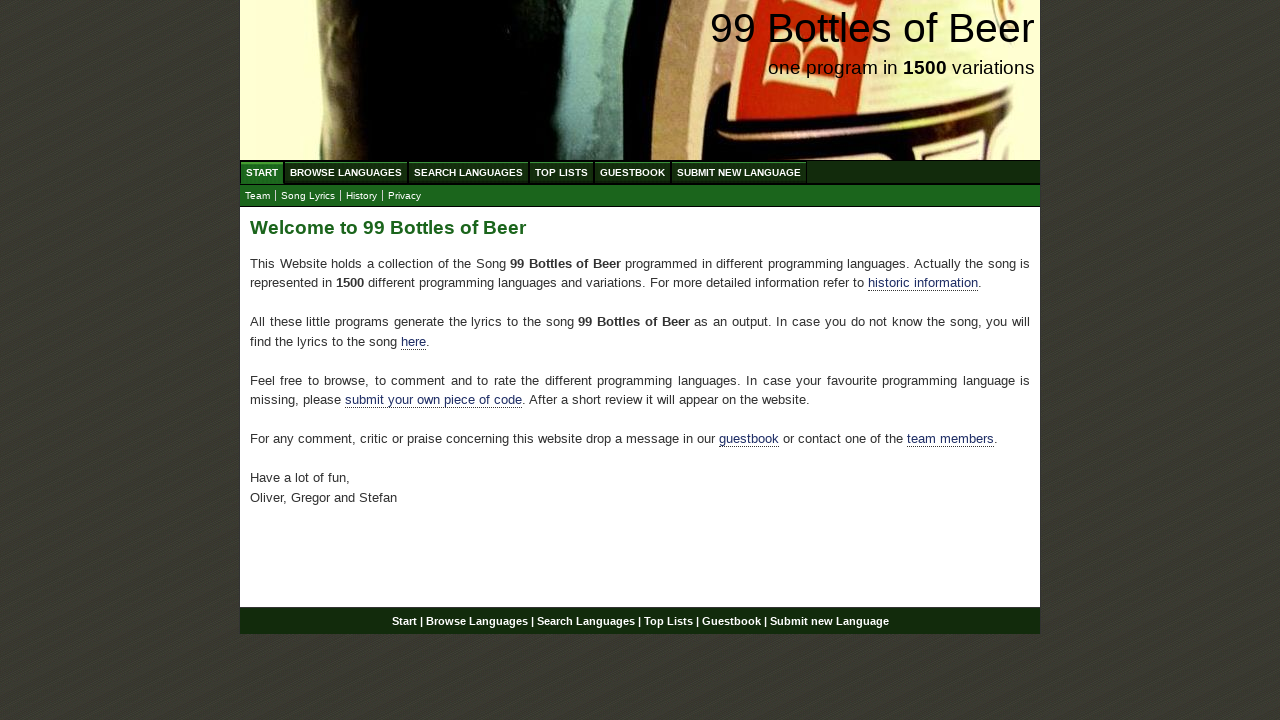

Clicked on Top Lists menu at (562, 172) on xpath=//ul[@id='menu']/li/a[@href='/toplist.html']
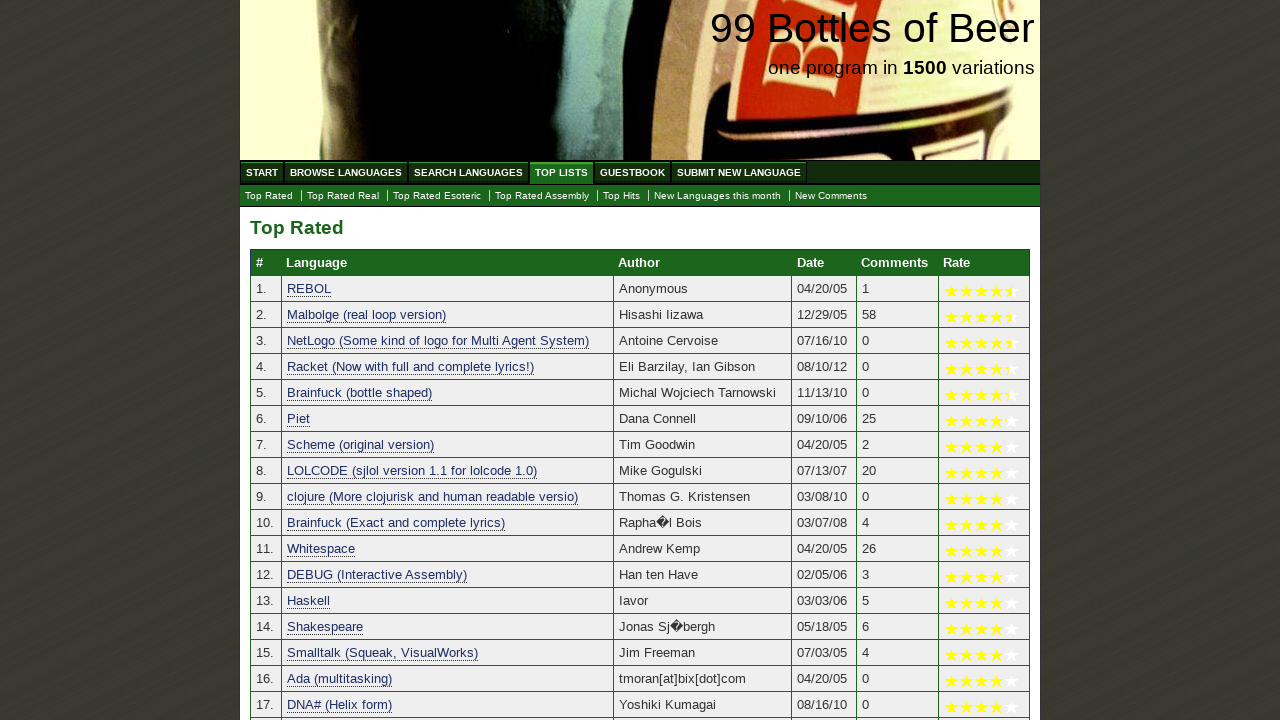

Clicked on Top Rated submenu at (269, 196) on xpath=//ul[@id='submenu']/li/a[@href='./toplist.html']
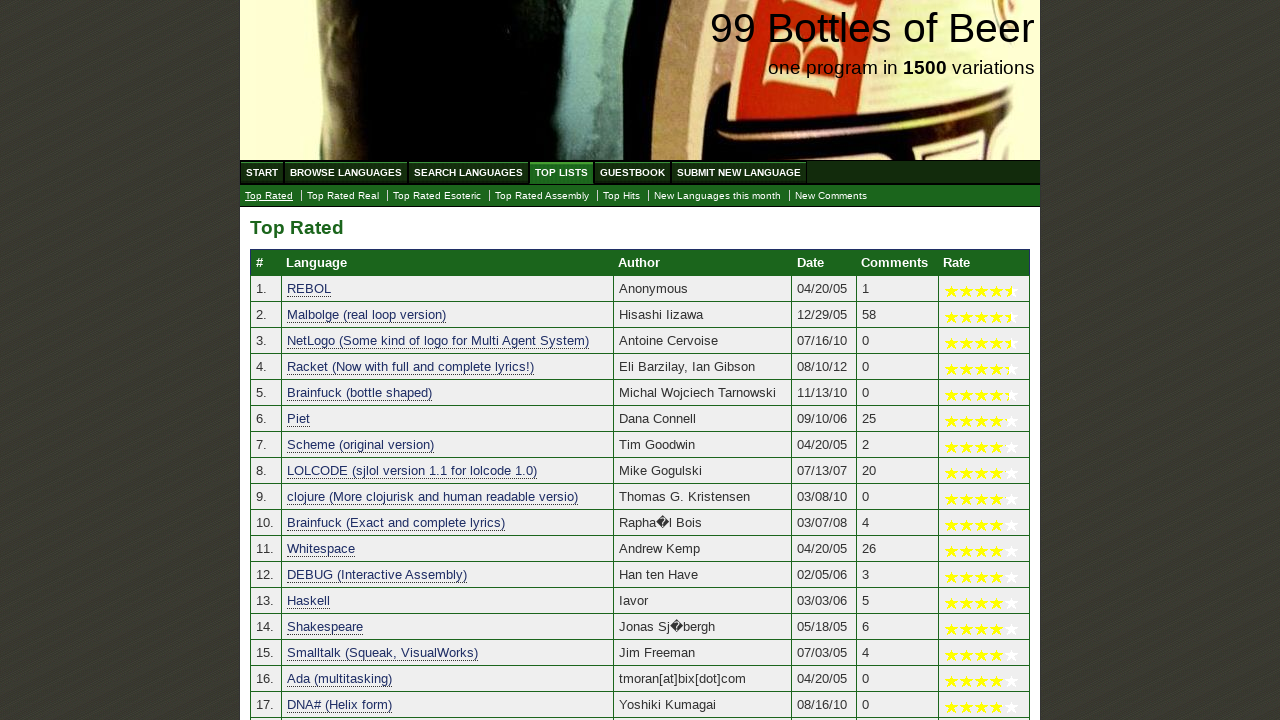

Language name column loaded
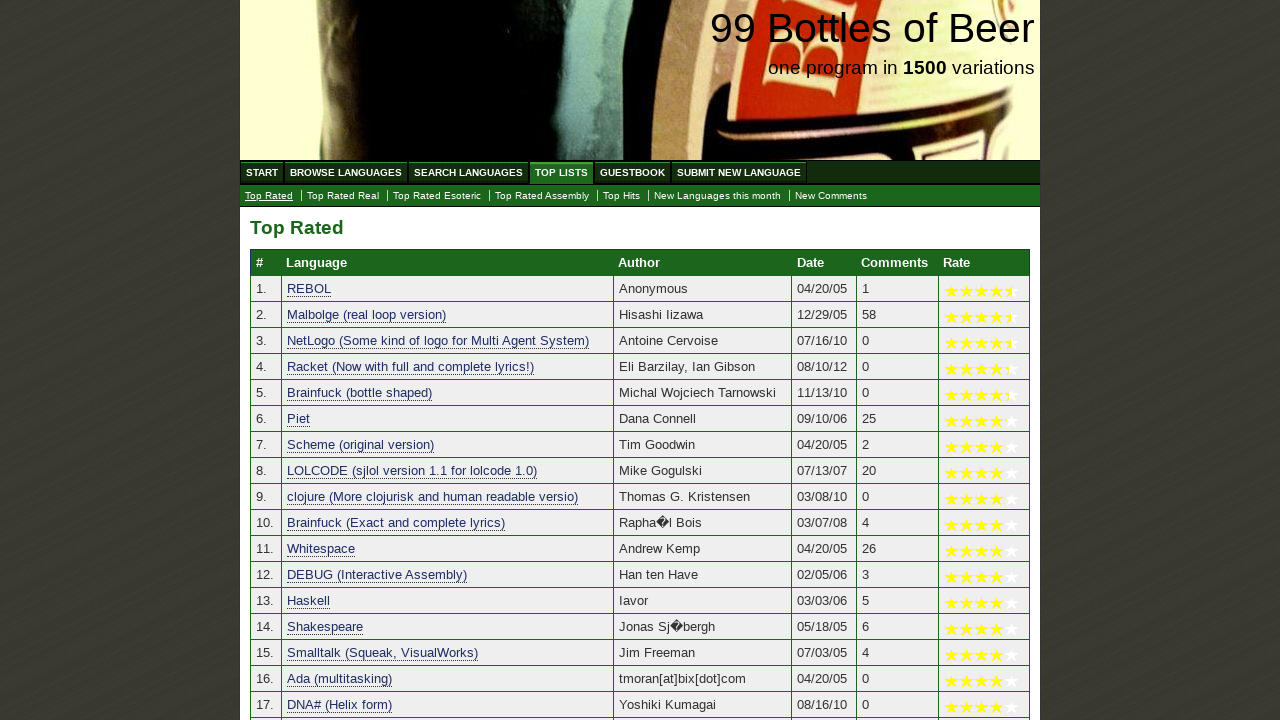

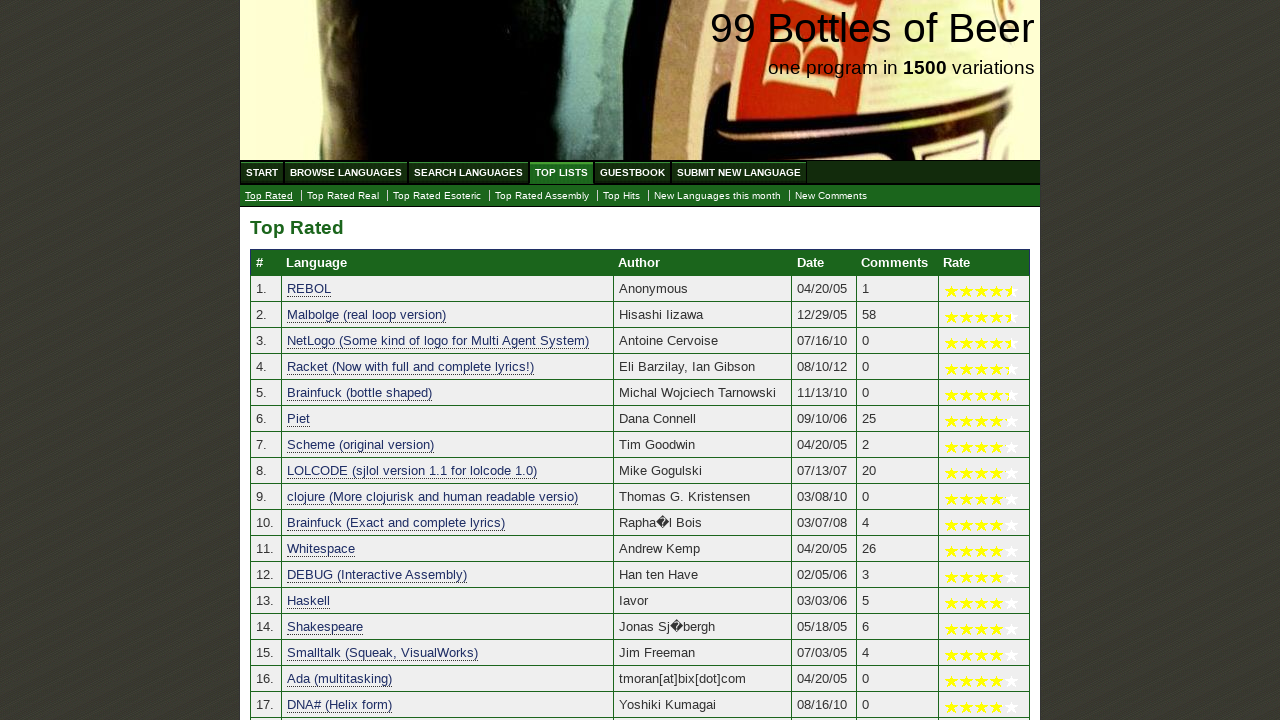